Tests drag and drop functionality by dragging a ball element to two different drop zones and verifying the drops are successful

Starting URL: https://v1.training-support.net/selenium/drag-drop

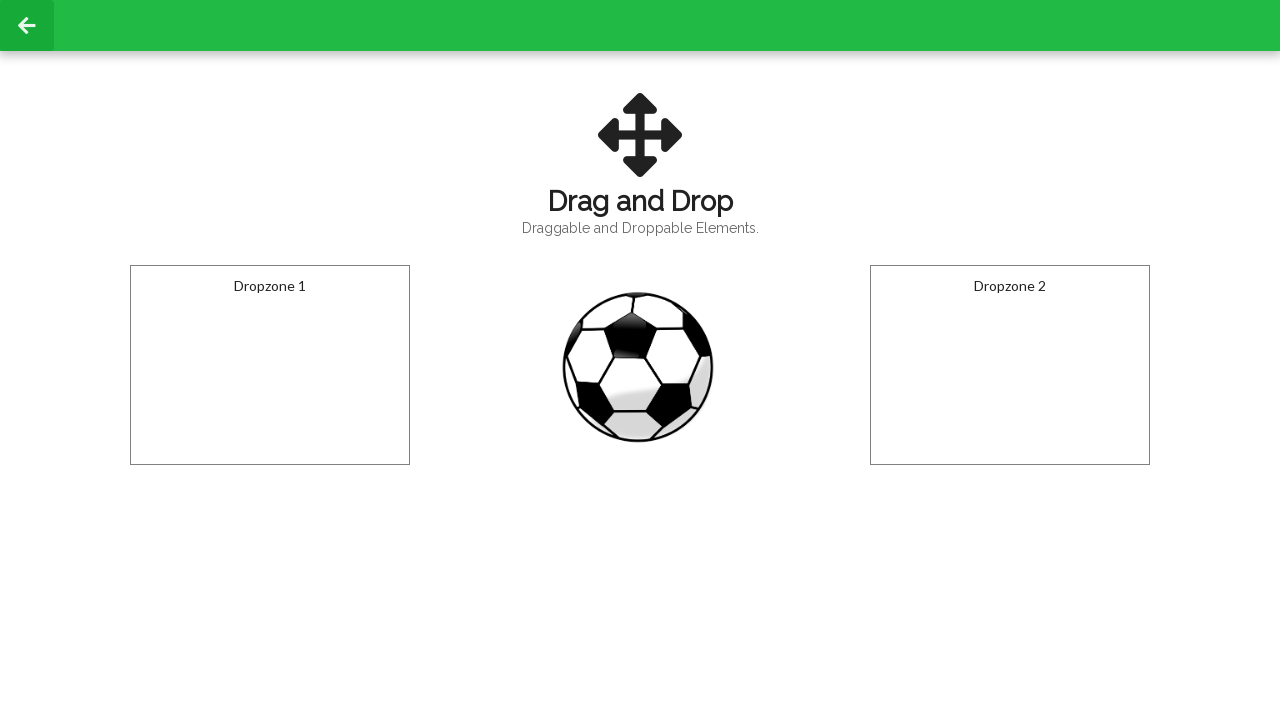

Located the draggable ball element
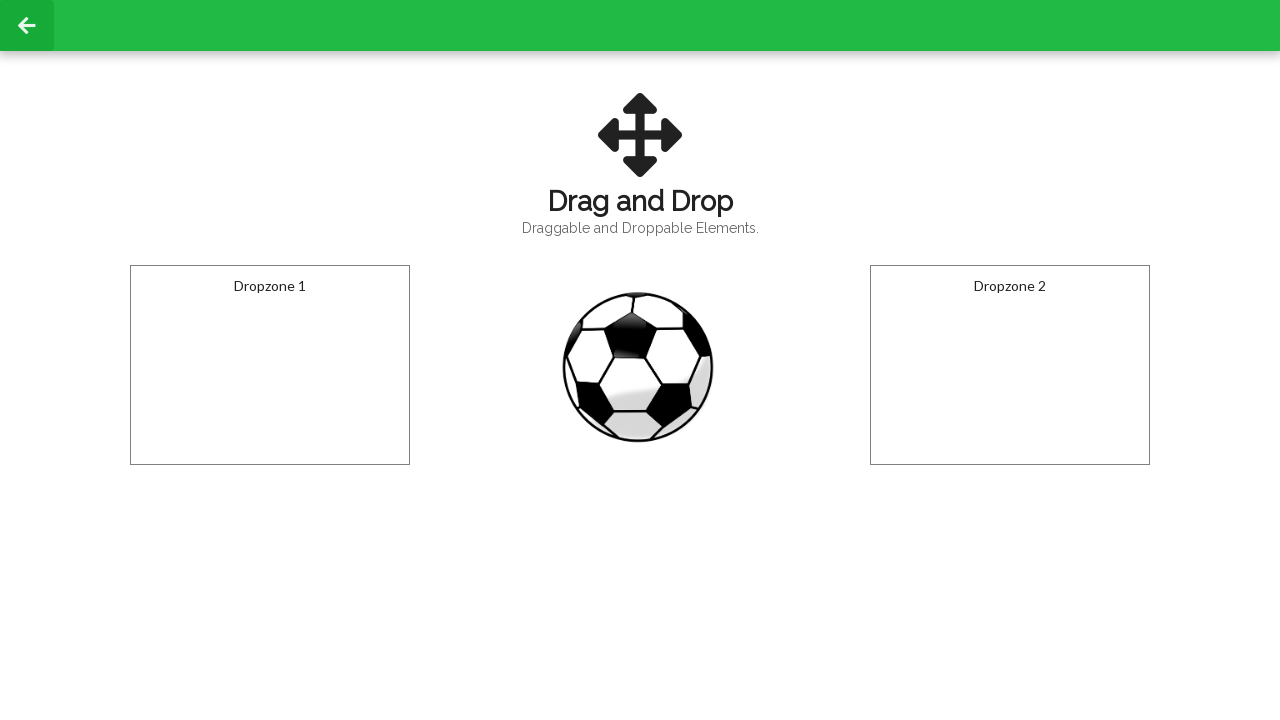

Located the first drop zone
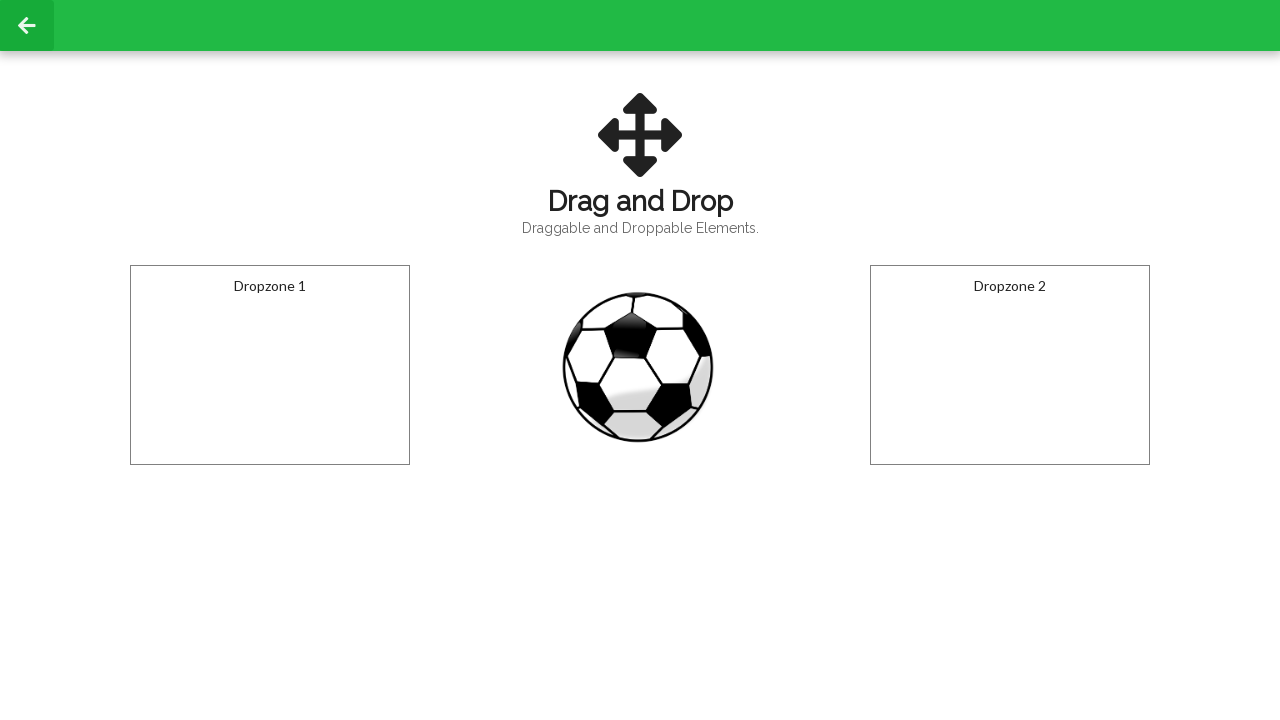

Located the second drop zone
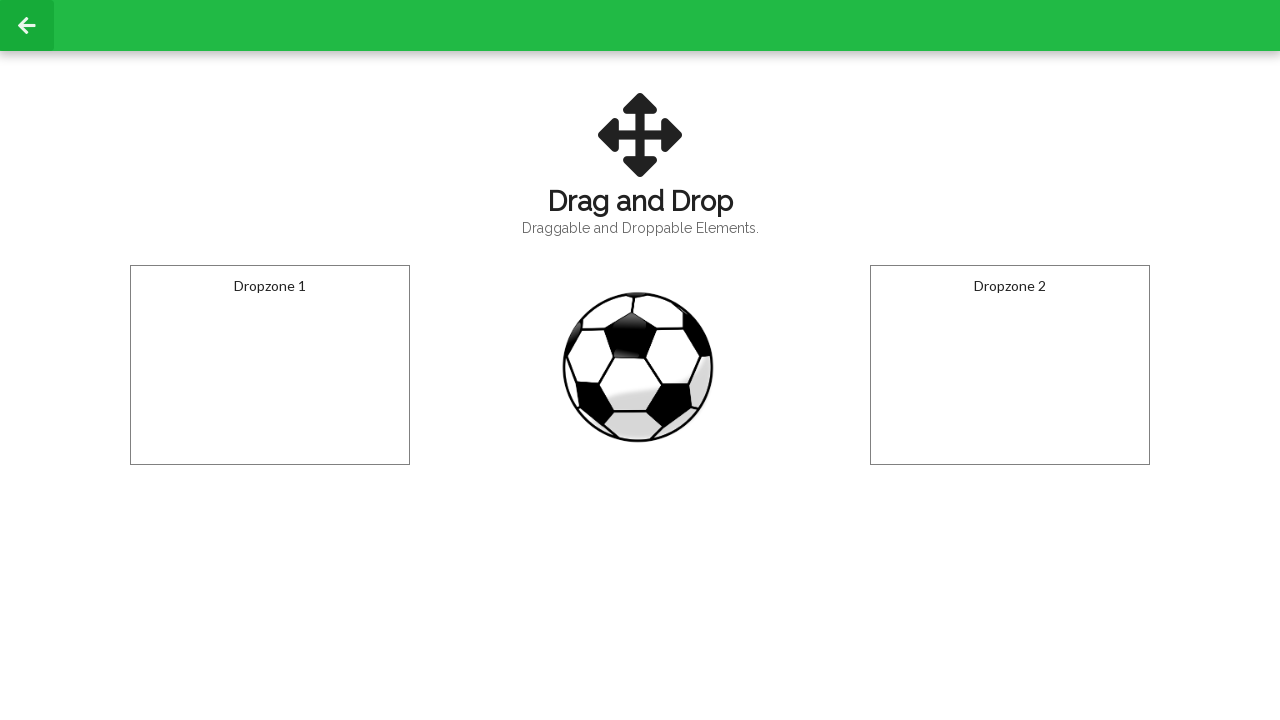

Dragged the ball to the first drop zone at (270, 365)
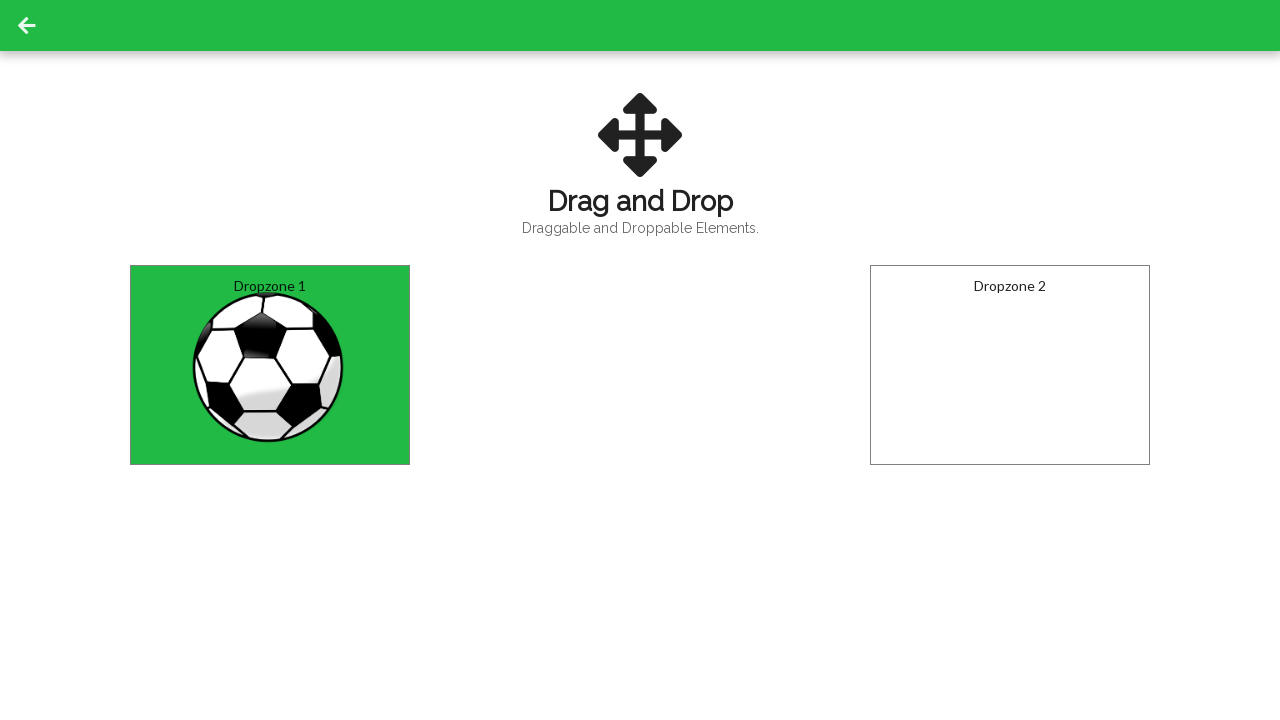

Verified the ball was successfully dropped in the first drop zone
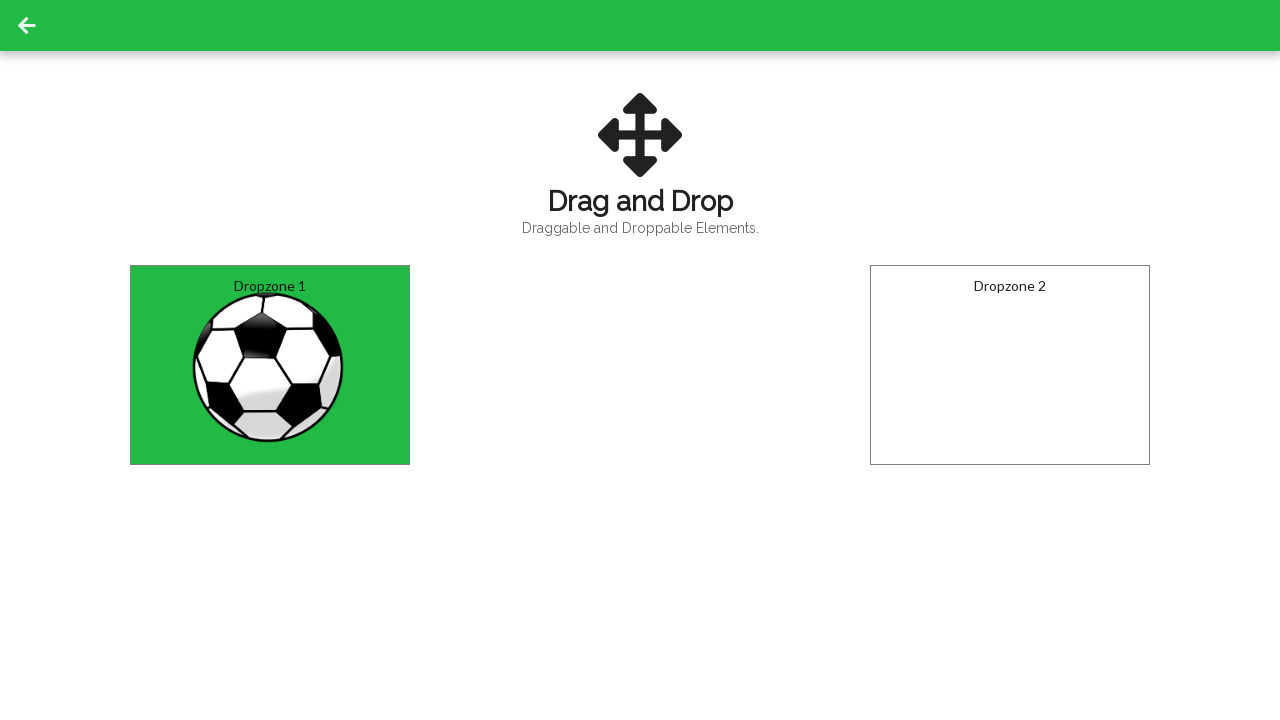

Dragged the ball to the second drop zone at (1010, 365)
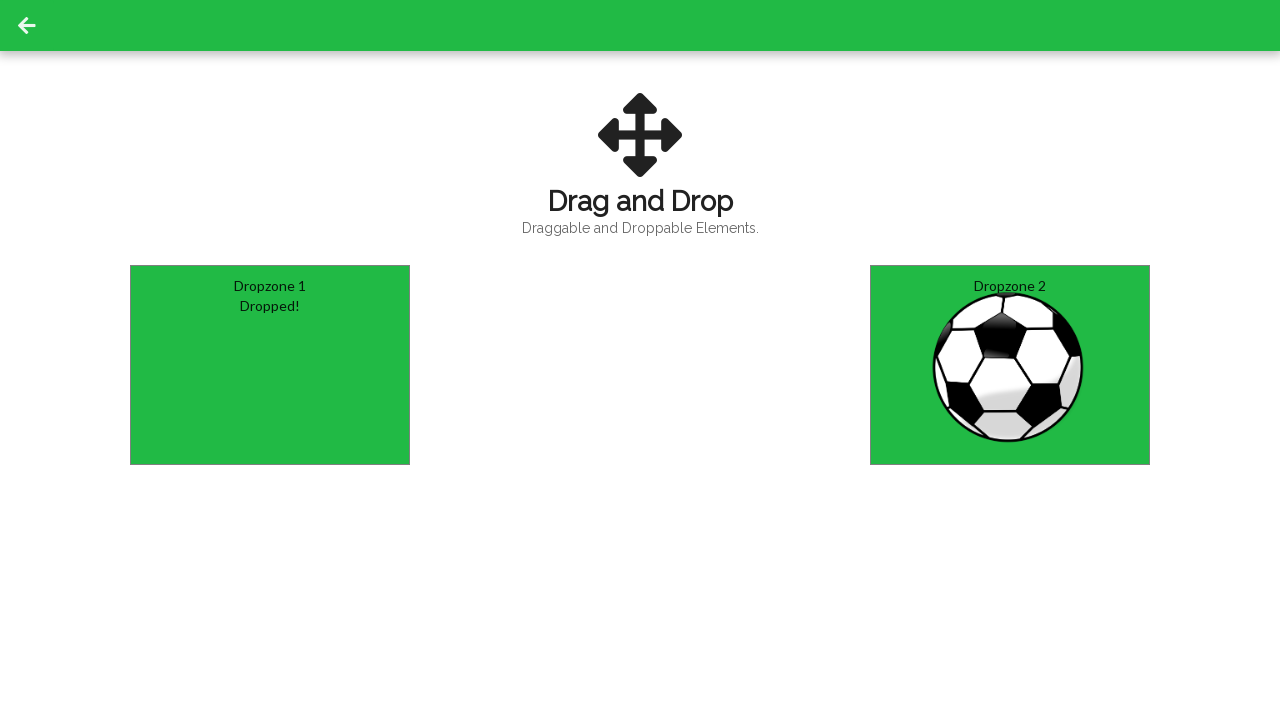

Verified the ball was successfully dropped in the second drop zone
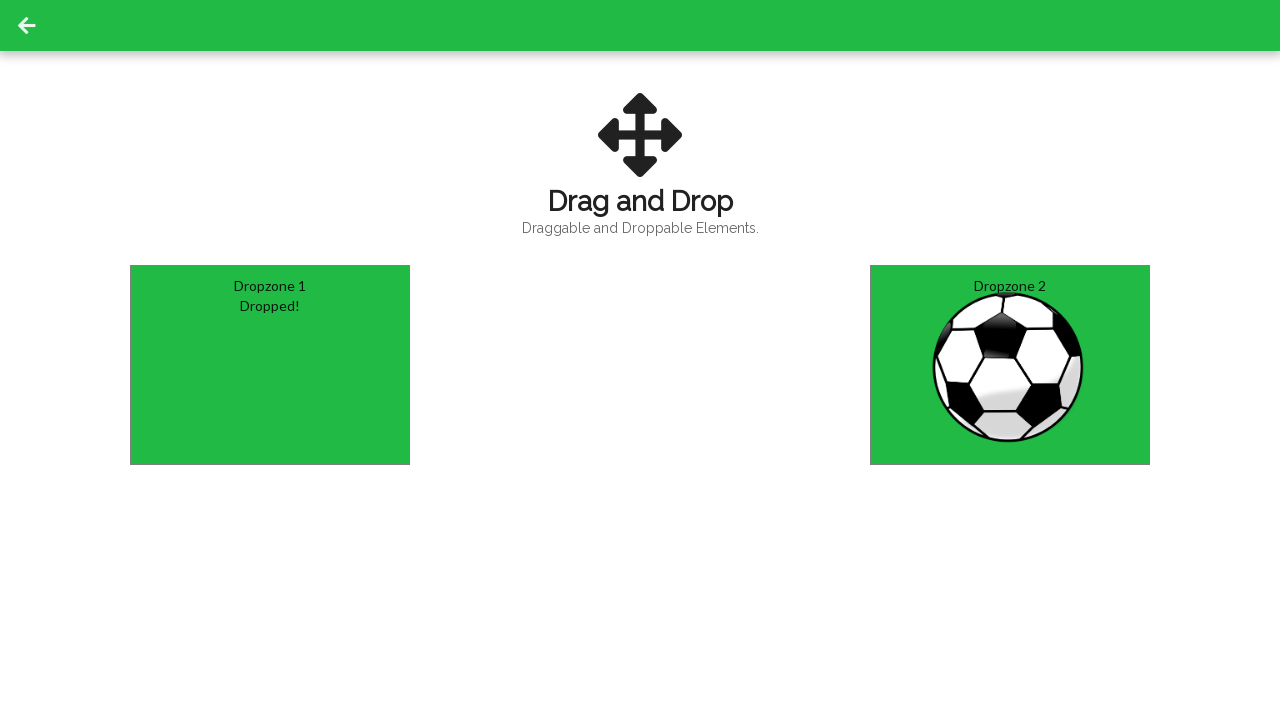

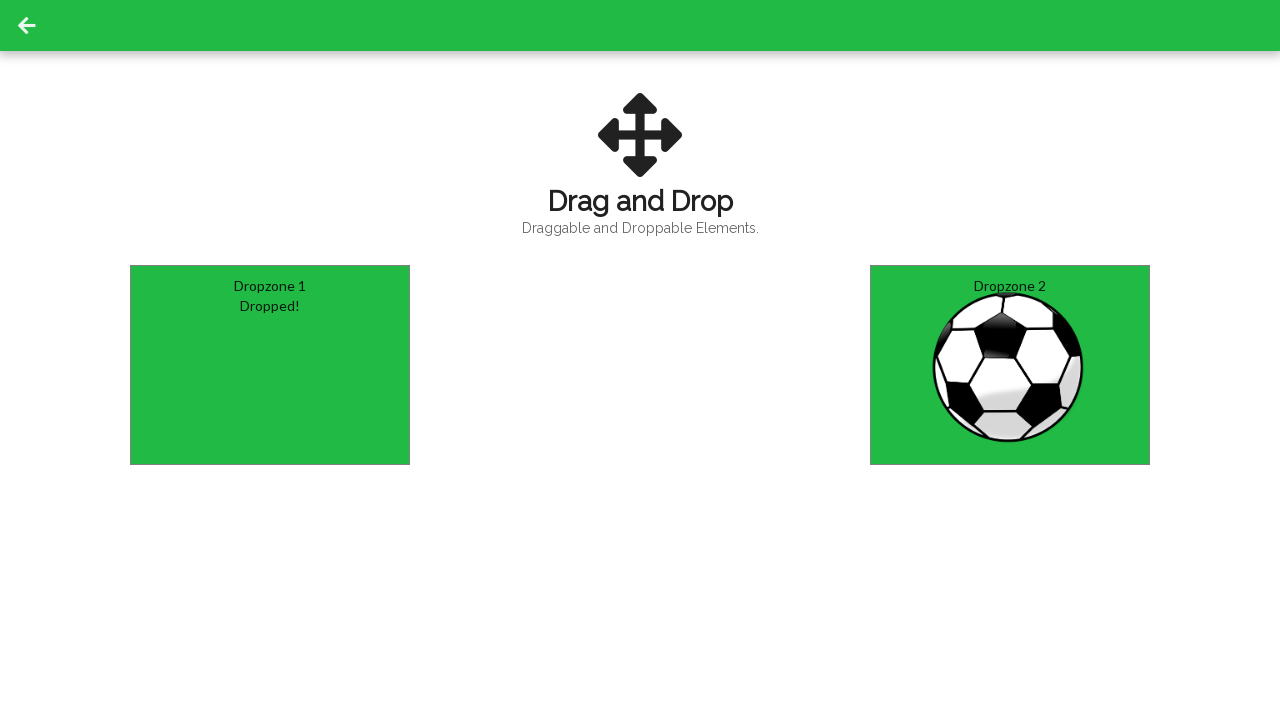